Tests a student registration form by filling in personal details (name, email, gender, phone, date of birth, subjects, hobbies, address, state/city) and verifying the submitted data appears correctly in a confirmation modal.

Starting URL: https://demoqa.com/automation-practice-form

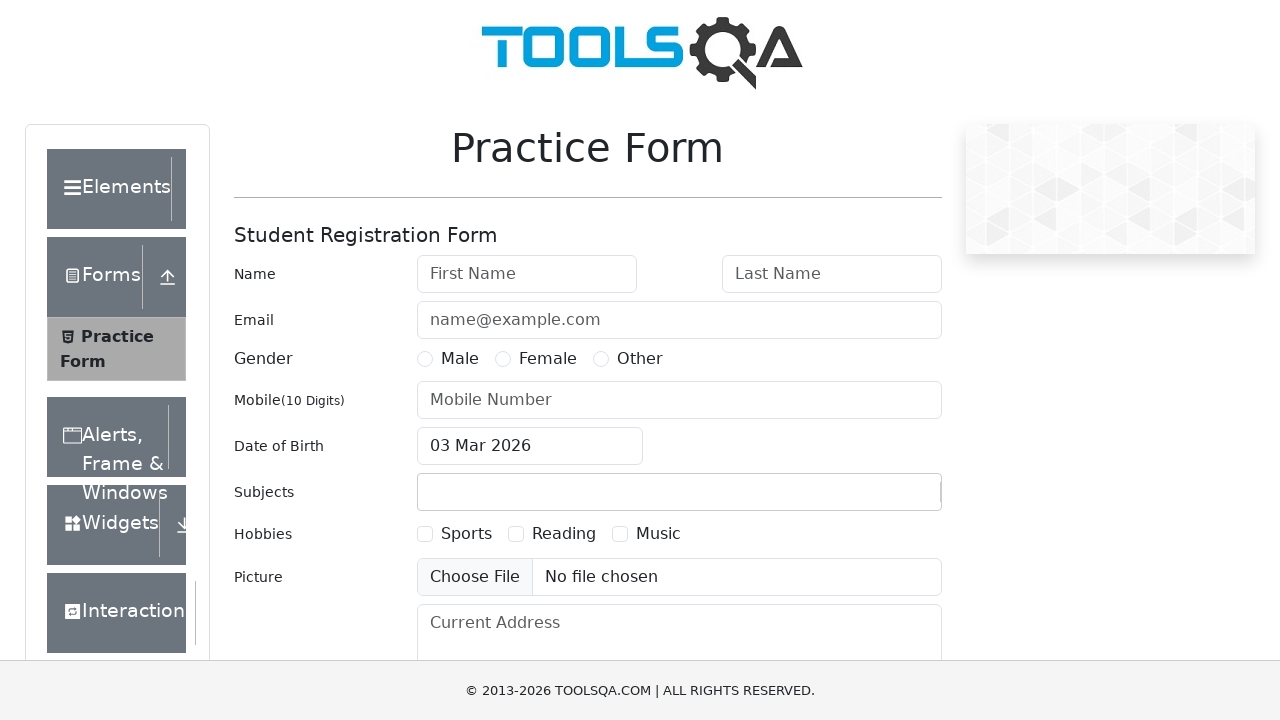

Removed fixed banner element
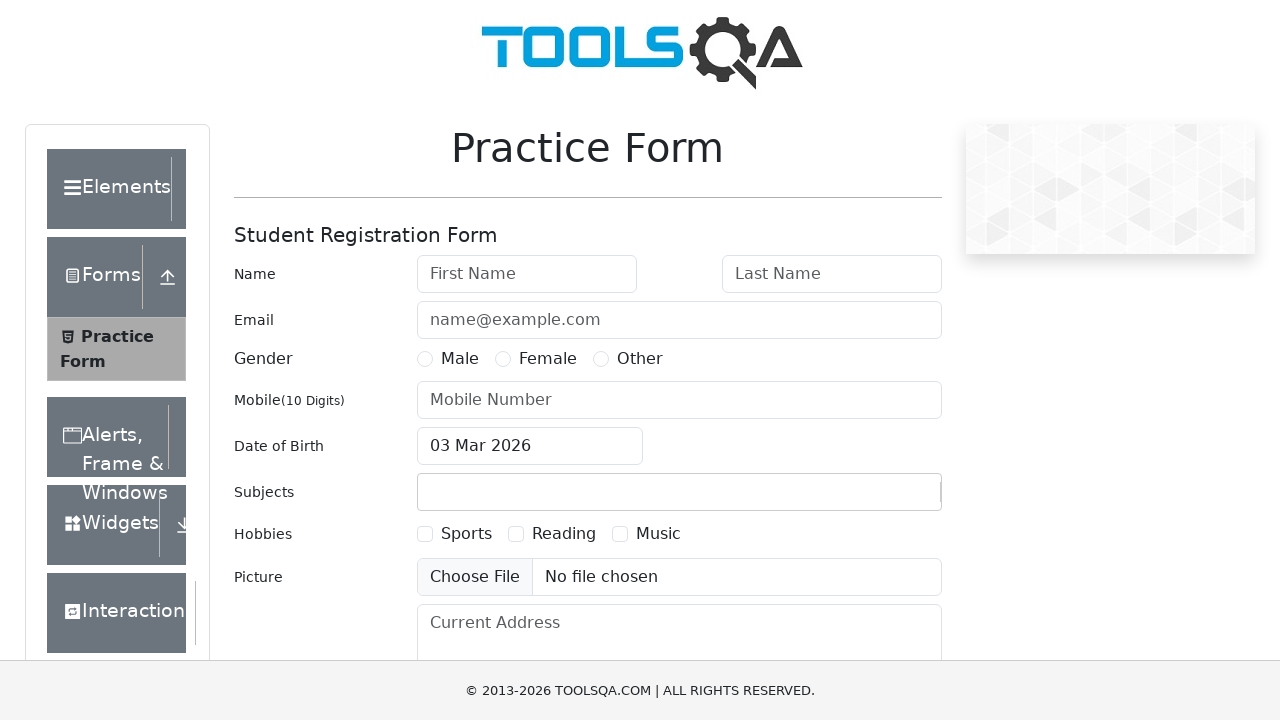

Removed footer element
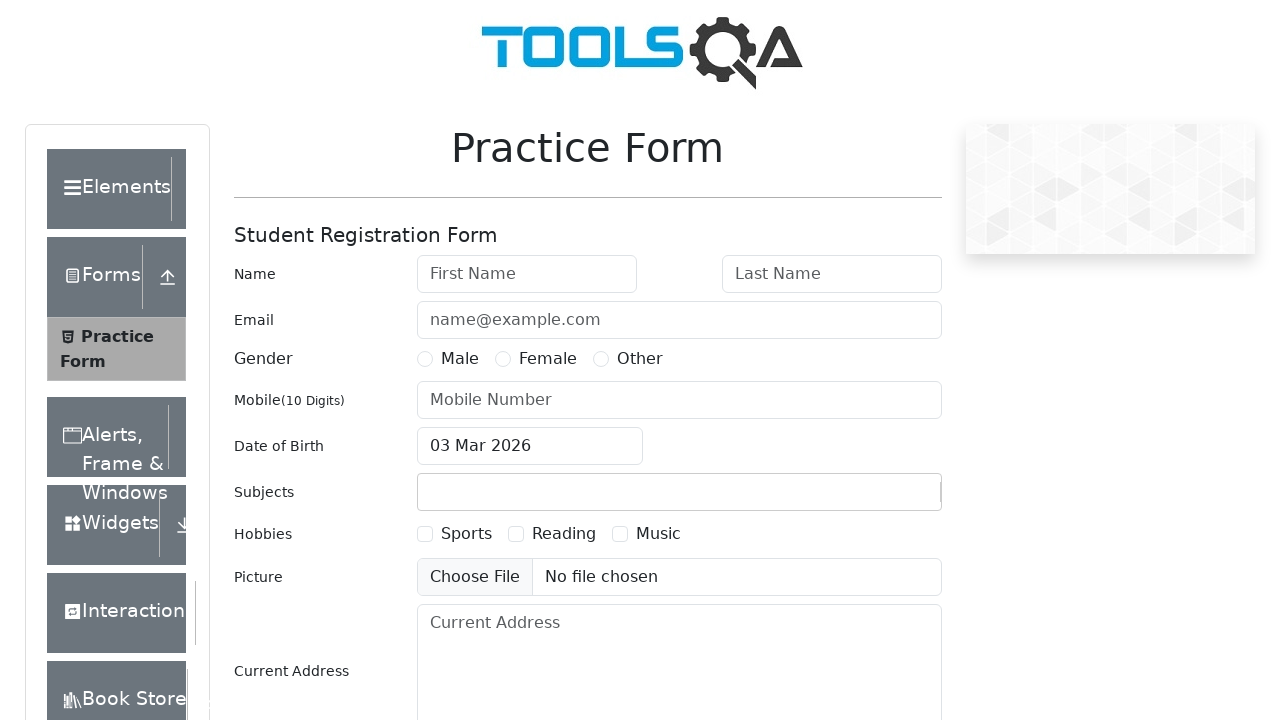

Filled first name field with 'Basil' on #firstName
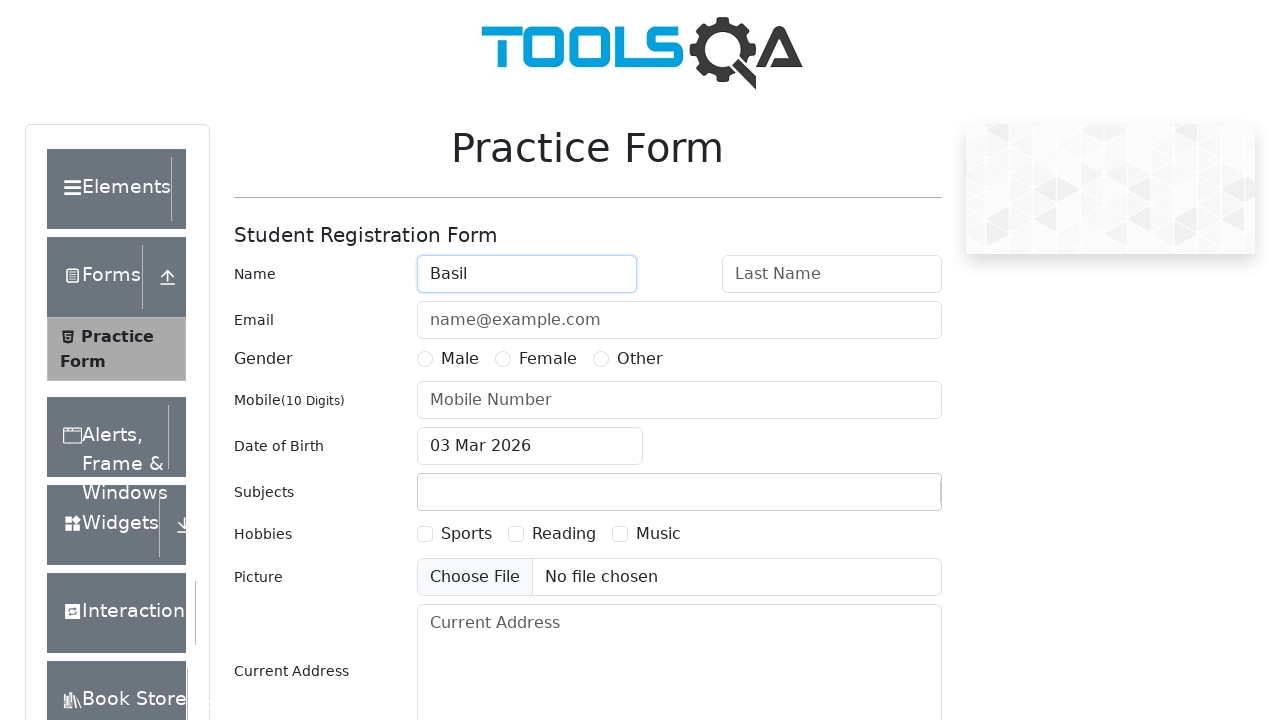

Filled last name field with 'Pupkin' on #lastName
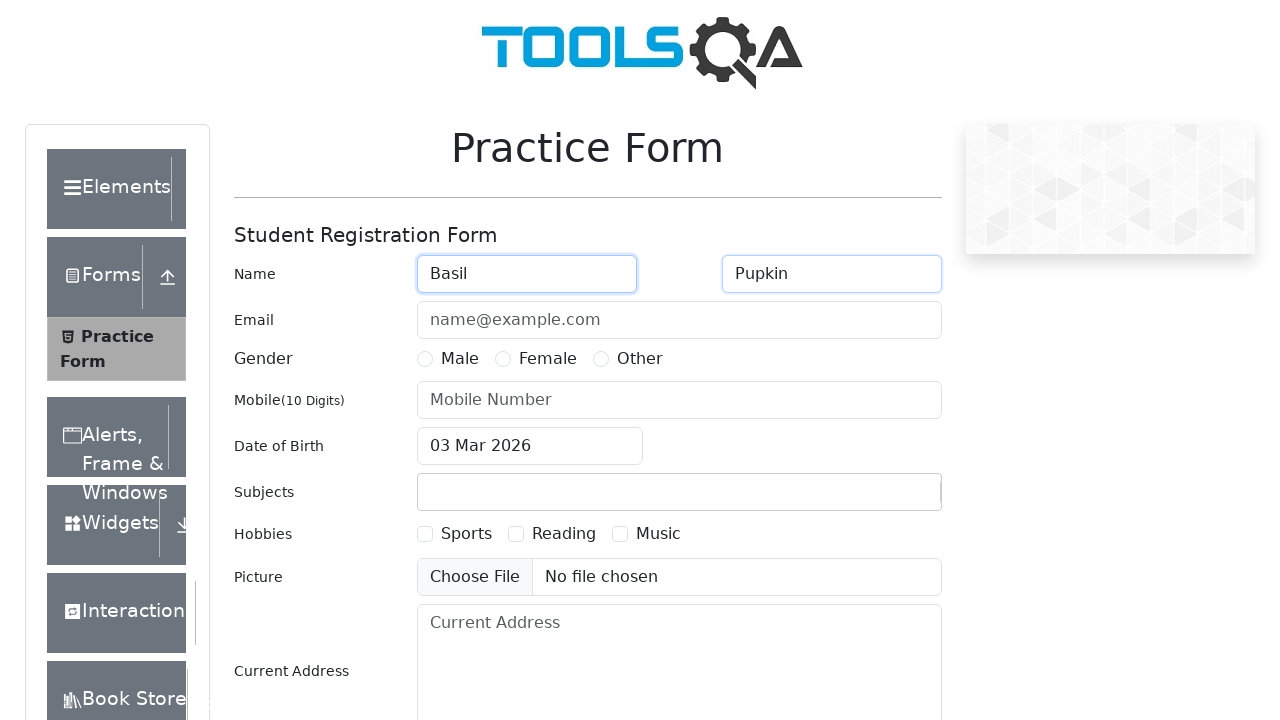

Filled email field with 'pupkin@basil.com' on #userEmail
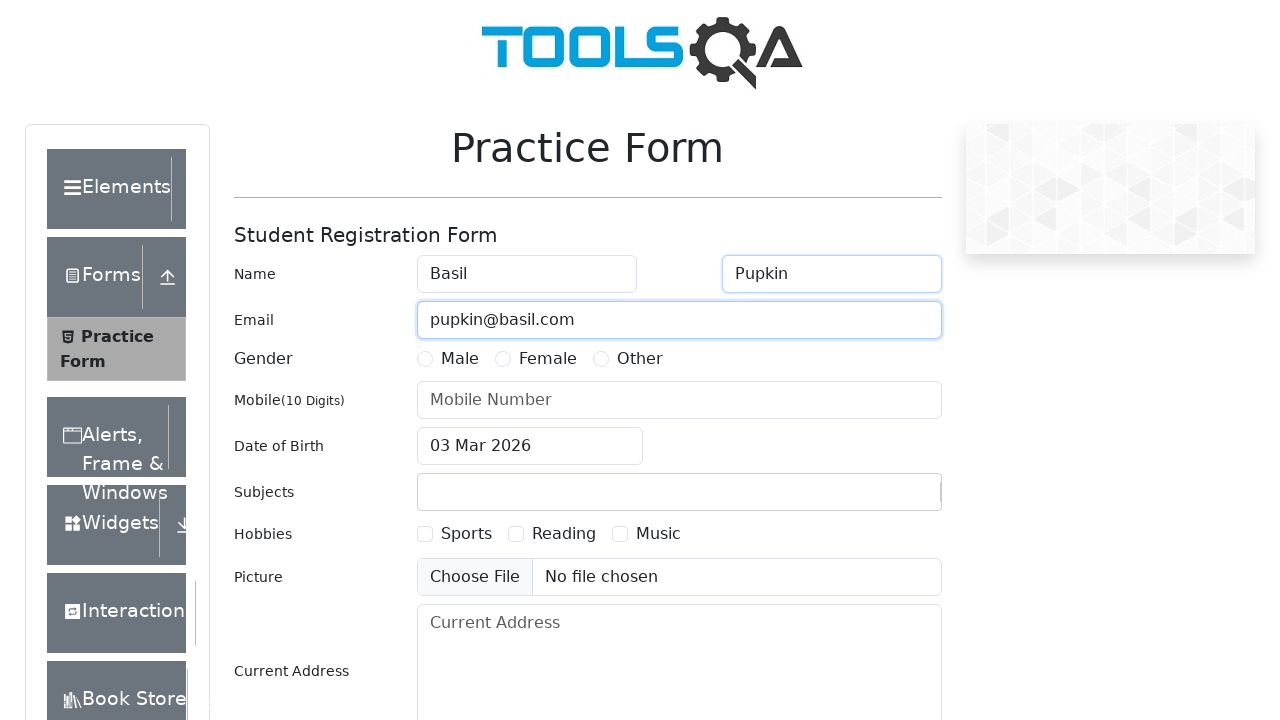

Selected Male gender option at (460, 359) on label:has-text('Male')
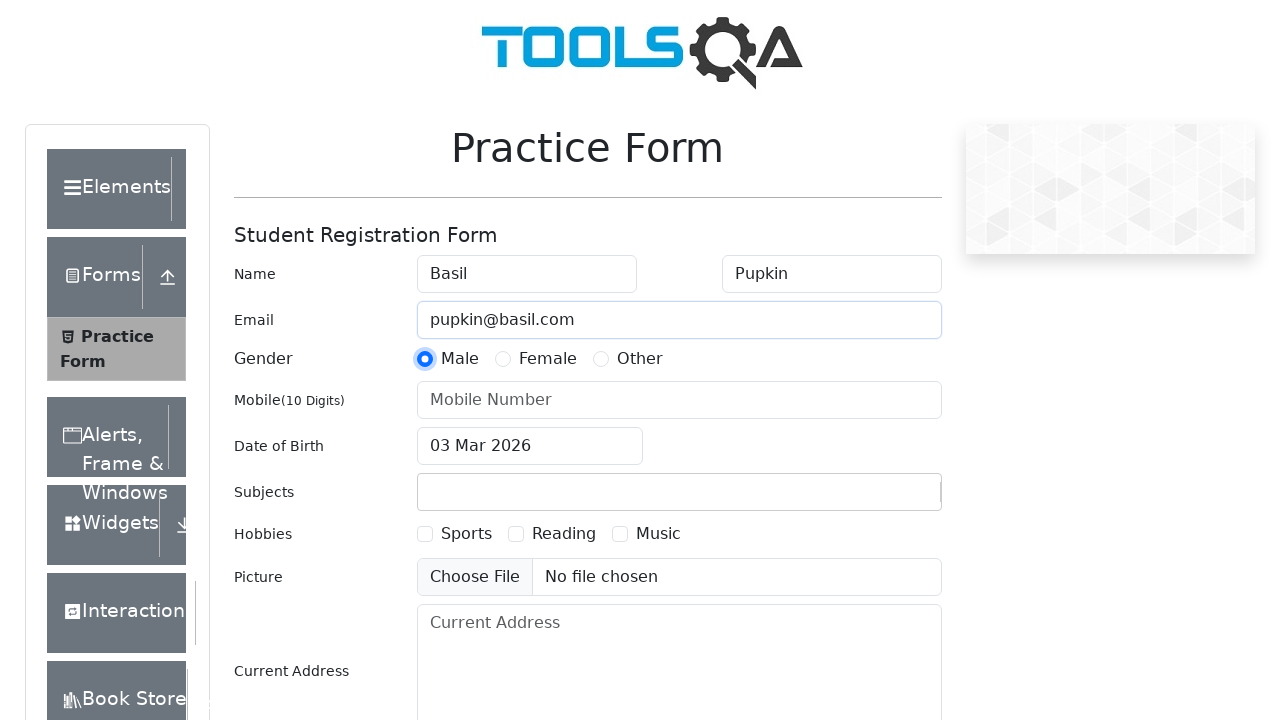

Filled phone number with '0441234567' on #userNumber
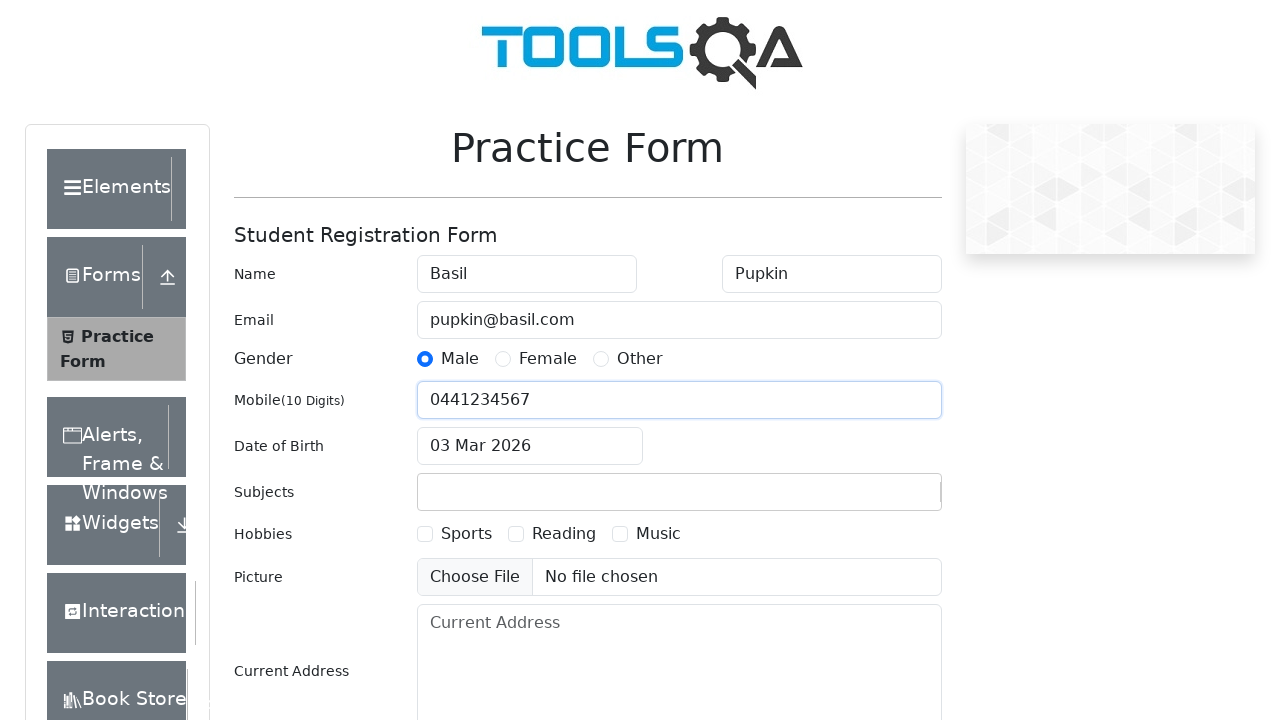

Opened date of birth picker at (530, 446) on #dateOfBirthInput
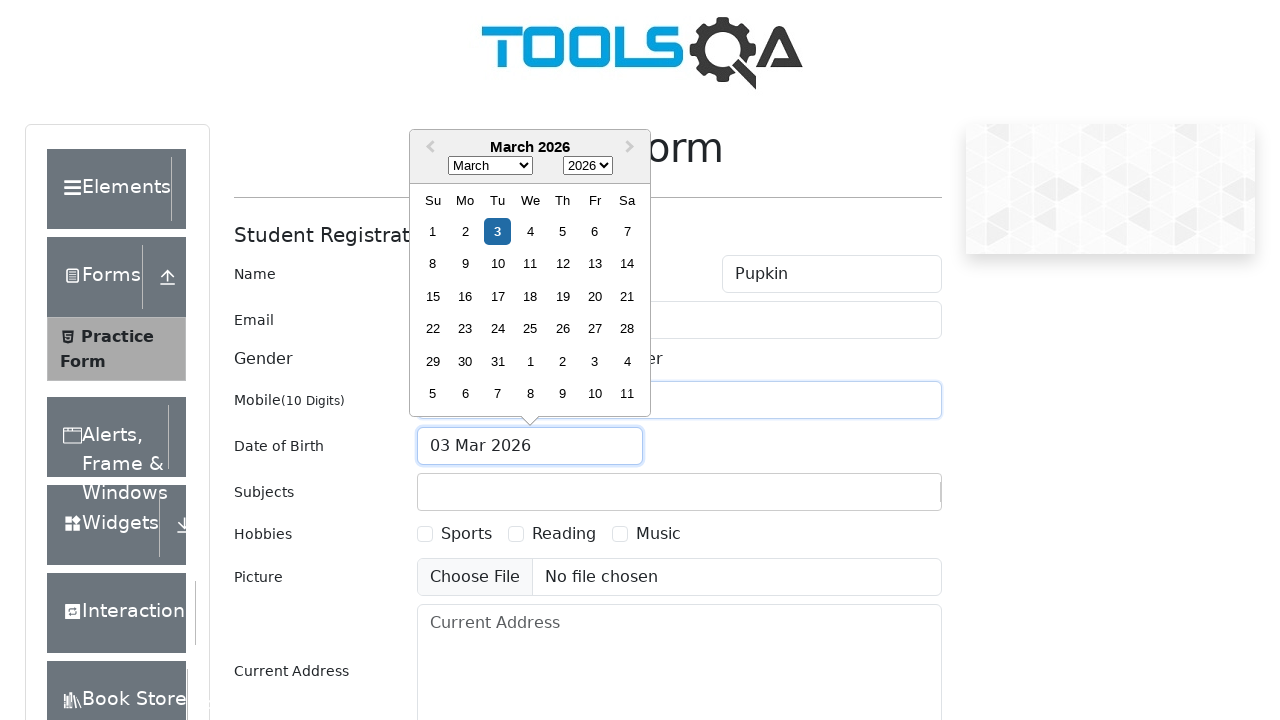

Selected February (month index 1) in date picker on .react-datepicker__month-select
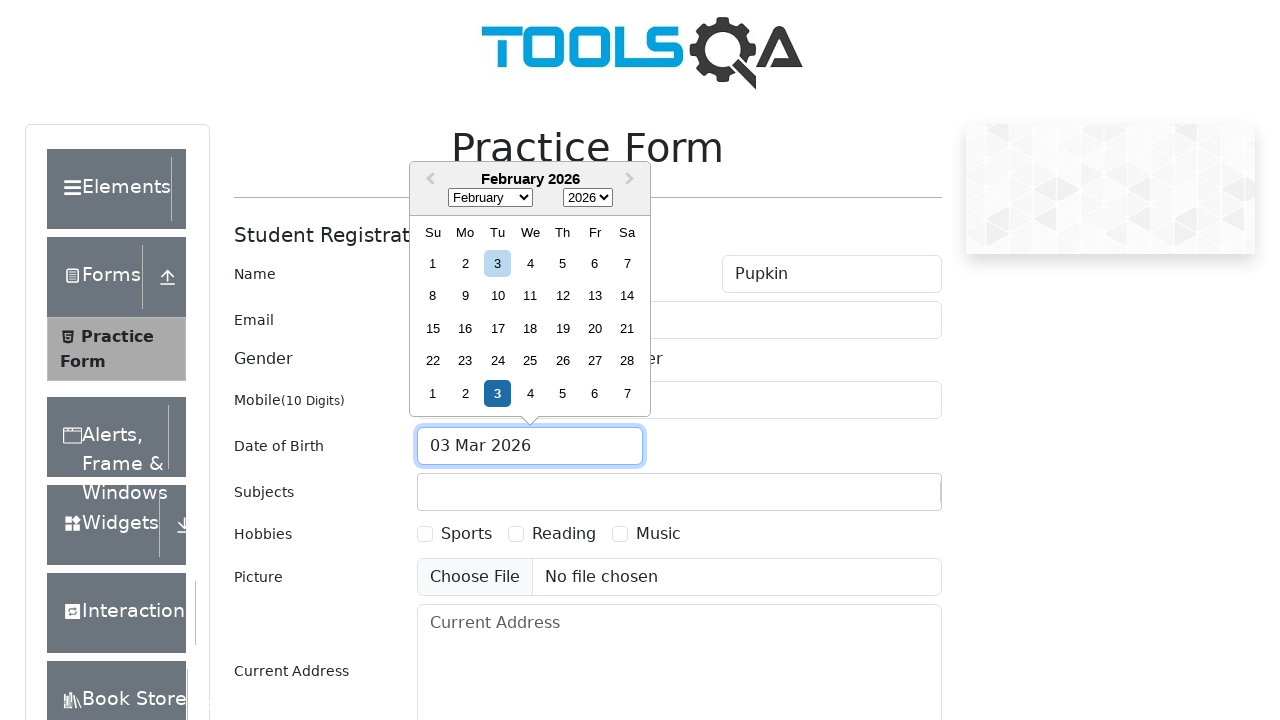

Selected year 1982 in date picker on .react-datepicker__year-select
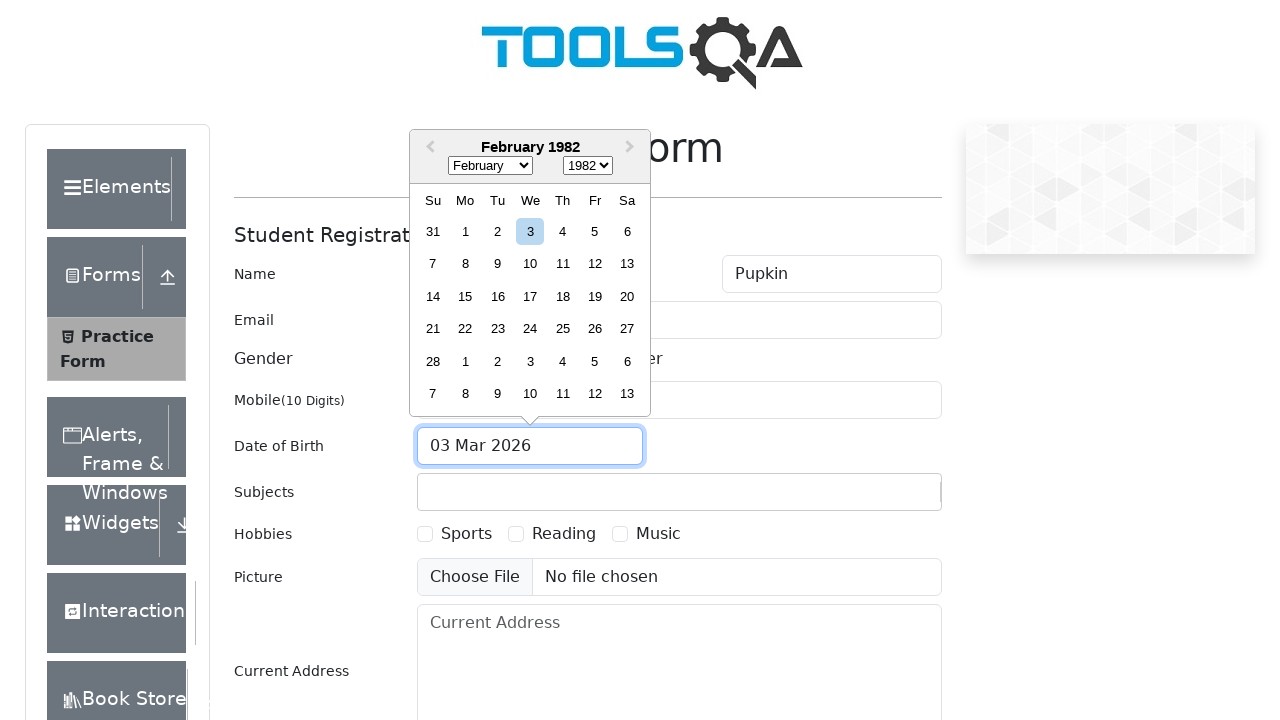

Selected day 6 in date picker at (627, 231) on .react-datepicker__day--006:not(.react-datepicker__day--outside-month)
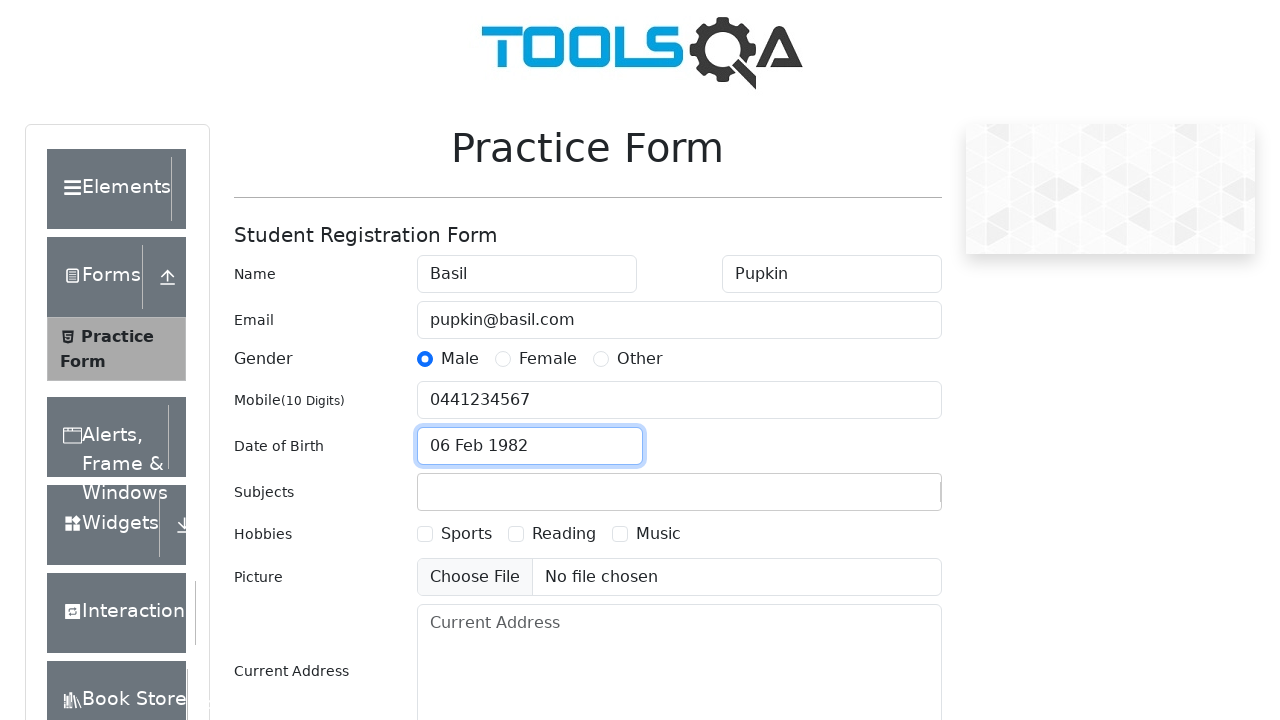

Typed 'Bio' in subjects input field on #subjectsInput
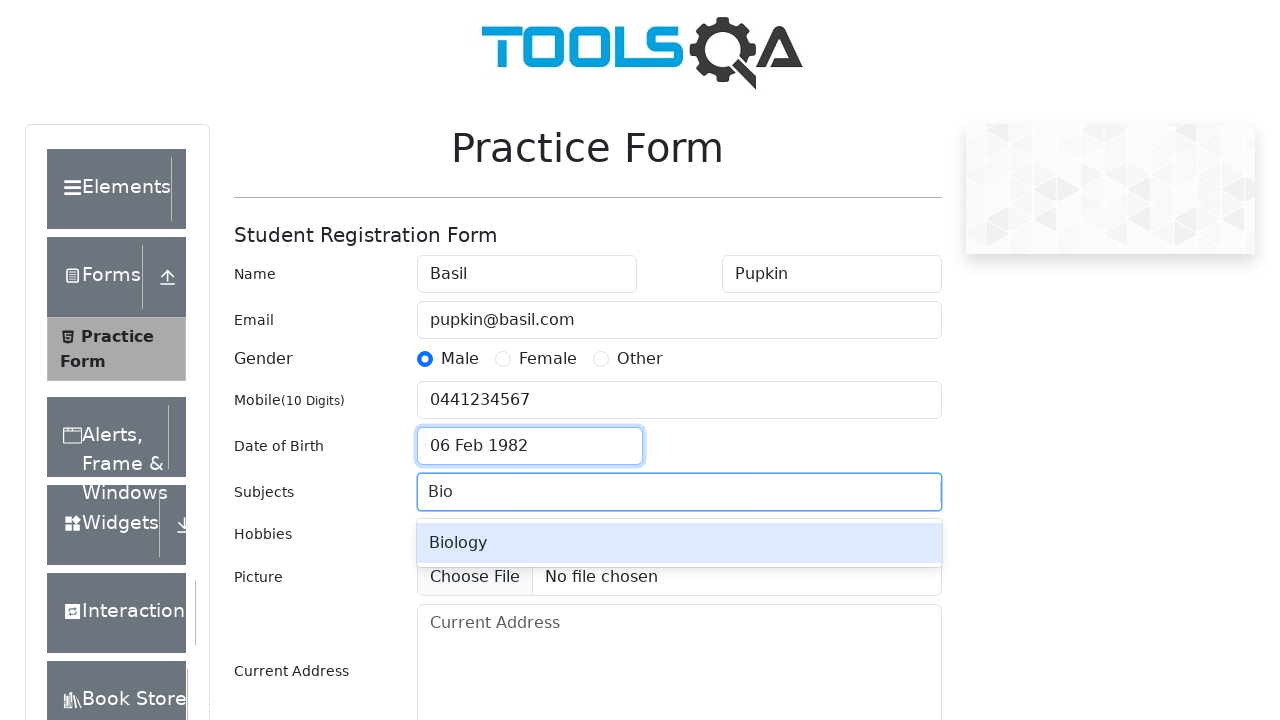

Selected Biology from subjects autocomplete dropdown at (679, 543) on .subjects-auto-complete__option:has-text('Biology')
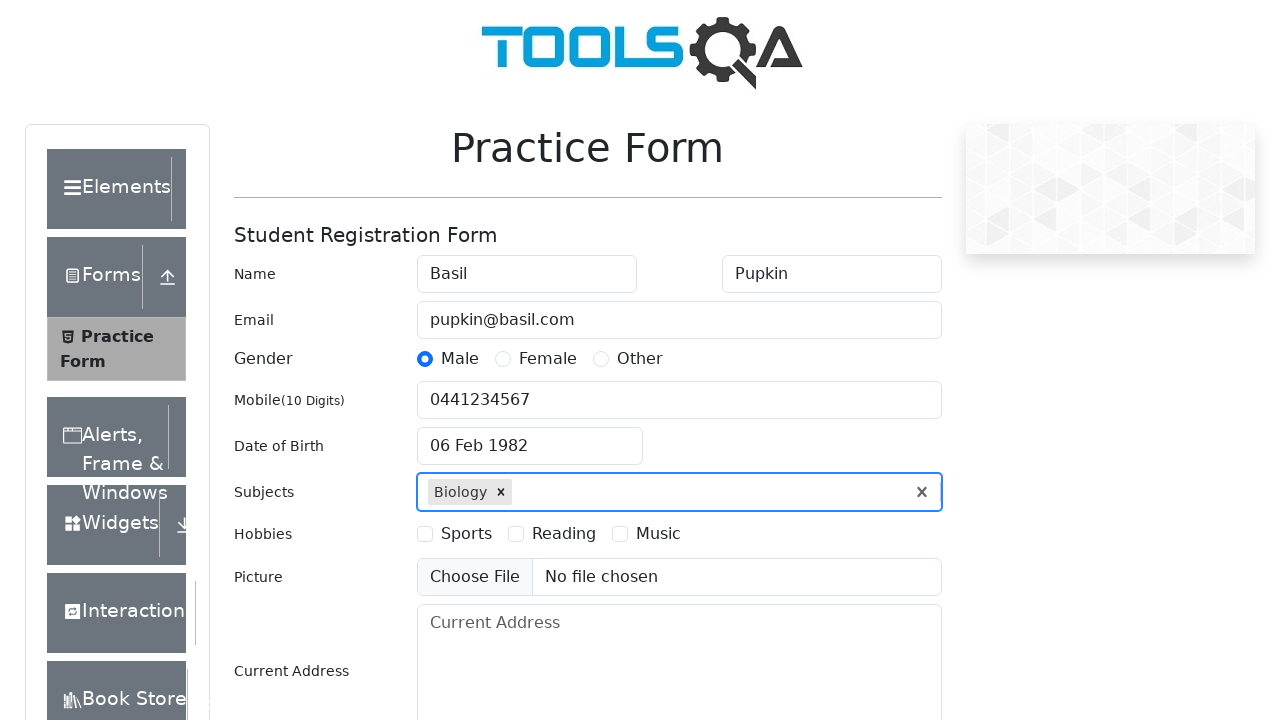

Selected Sports hobby at (466, 534) on label:has-text('Sports')
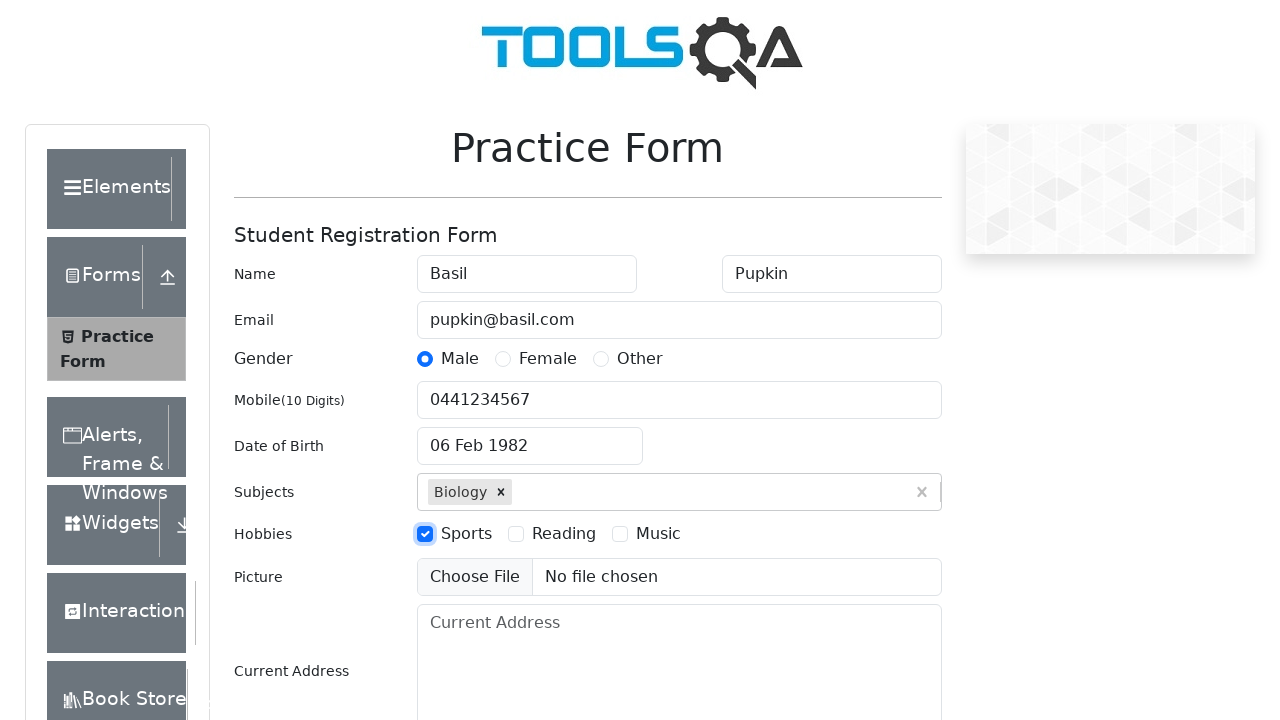

Selected Reading hobby at (564, 534) on label:has-text('Reading')
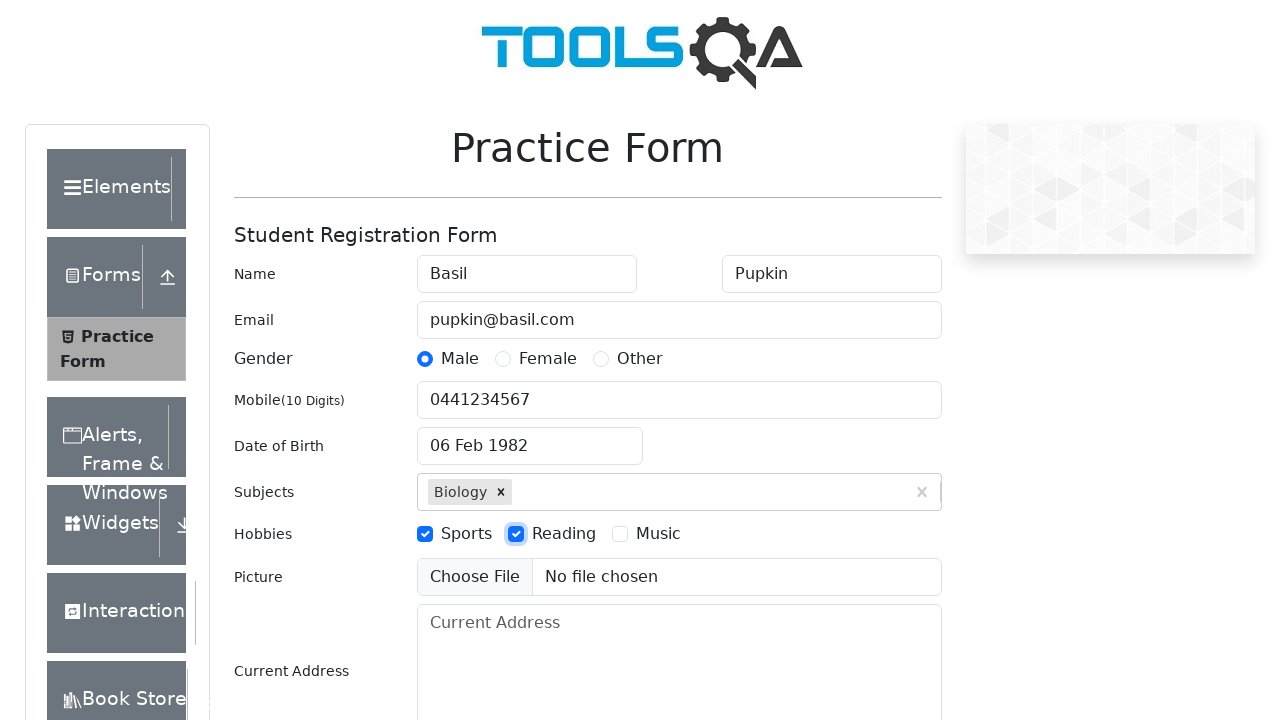

Selected Music hobby at (658, 534) on label:has-text('Music')
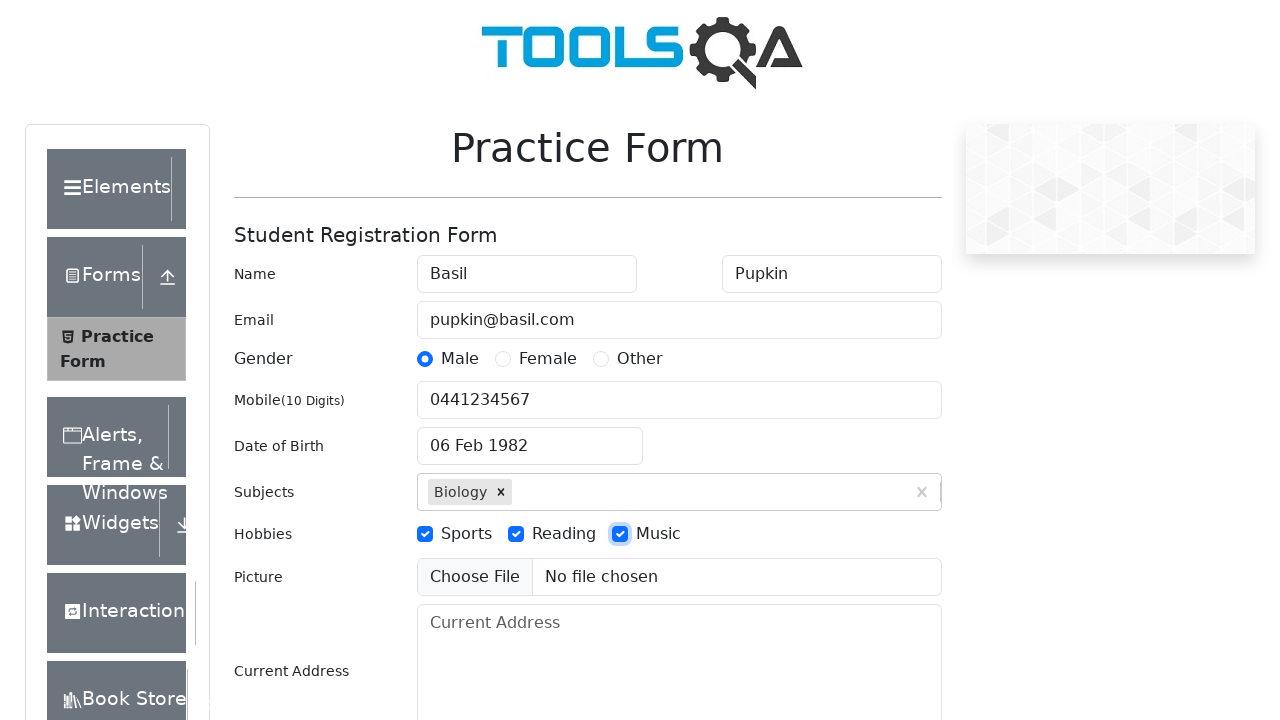

Filled current address field on #currentAddress
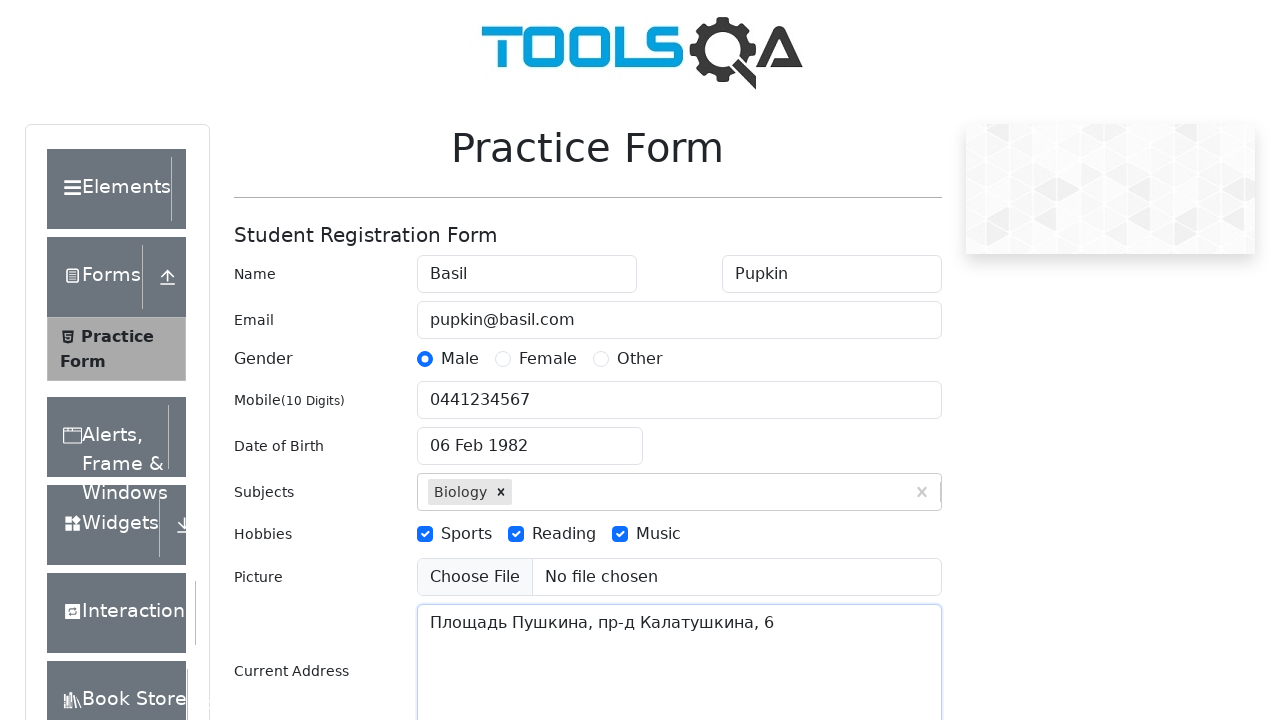

Opened state dropdown at (527, 437) on #state
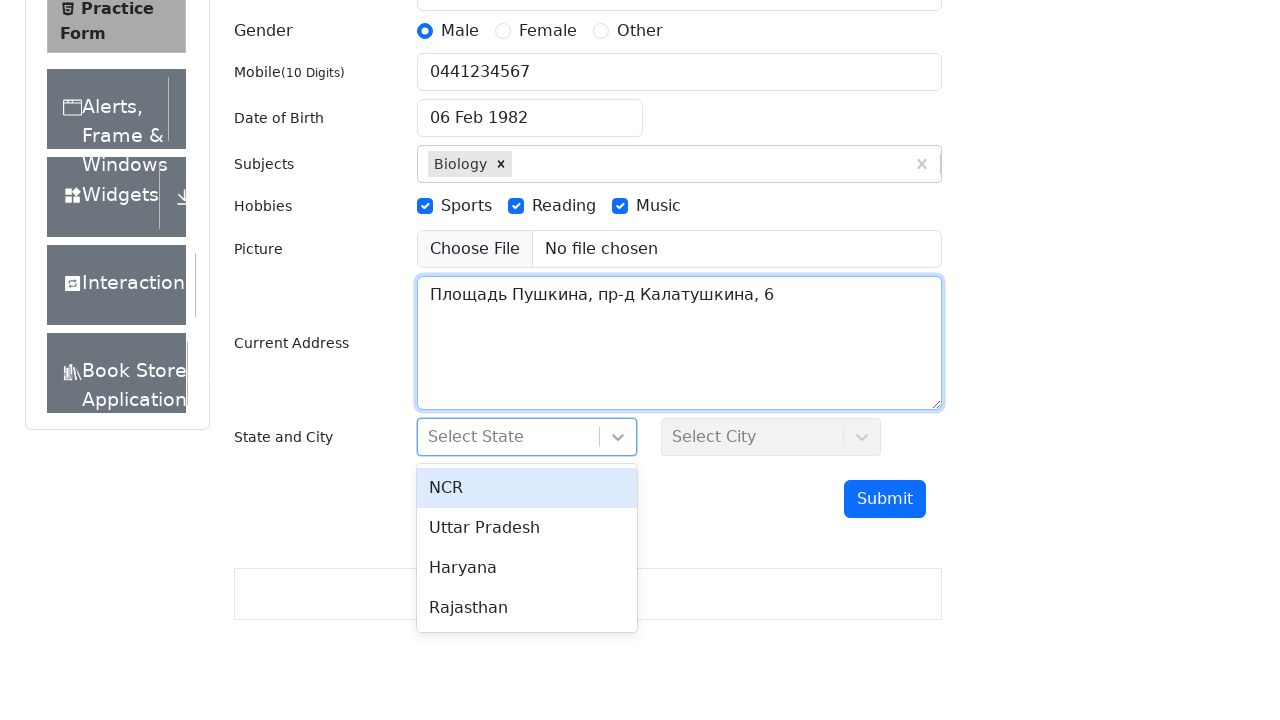

Selected Haryana state at (527, 568) on div[class*='-option']:has-text('Haryana')
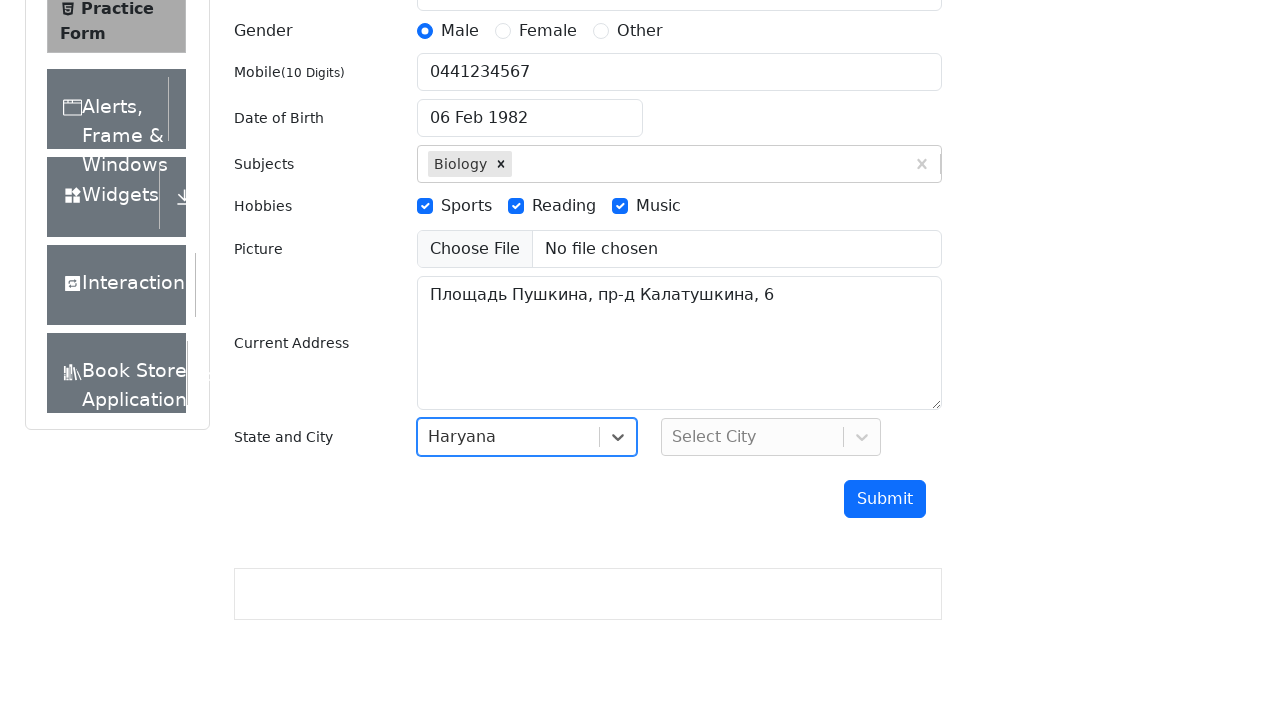

Opened city dropdown at (771, 437) on #city
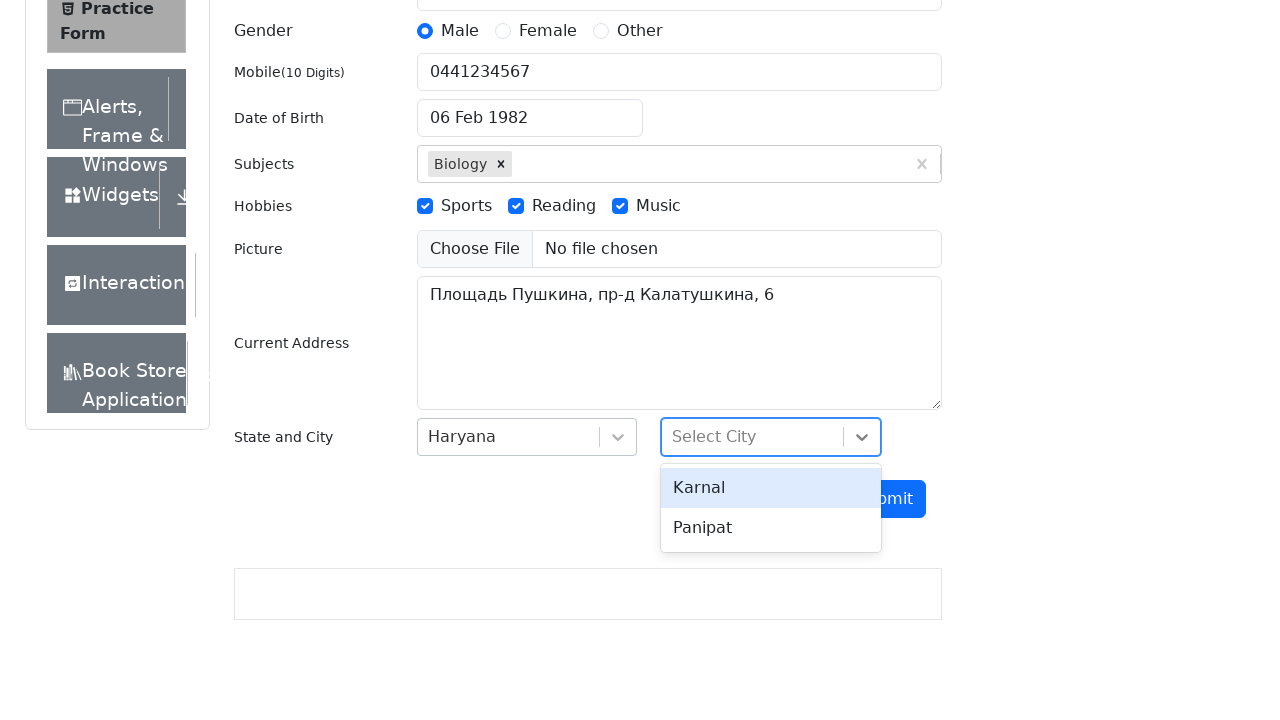

Selected Karnal city at (771, 488) on div[class*='-option']:has-text('Karnal')
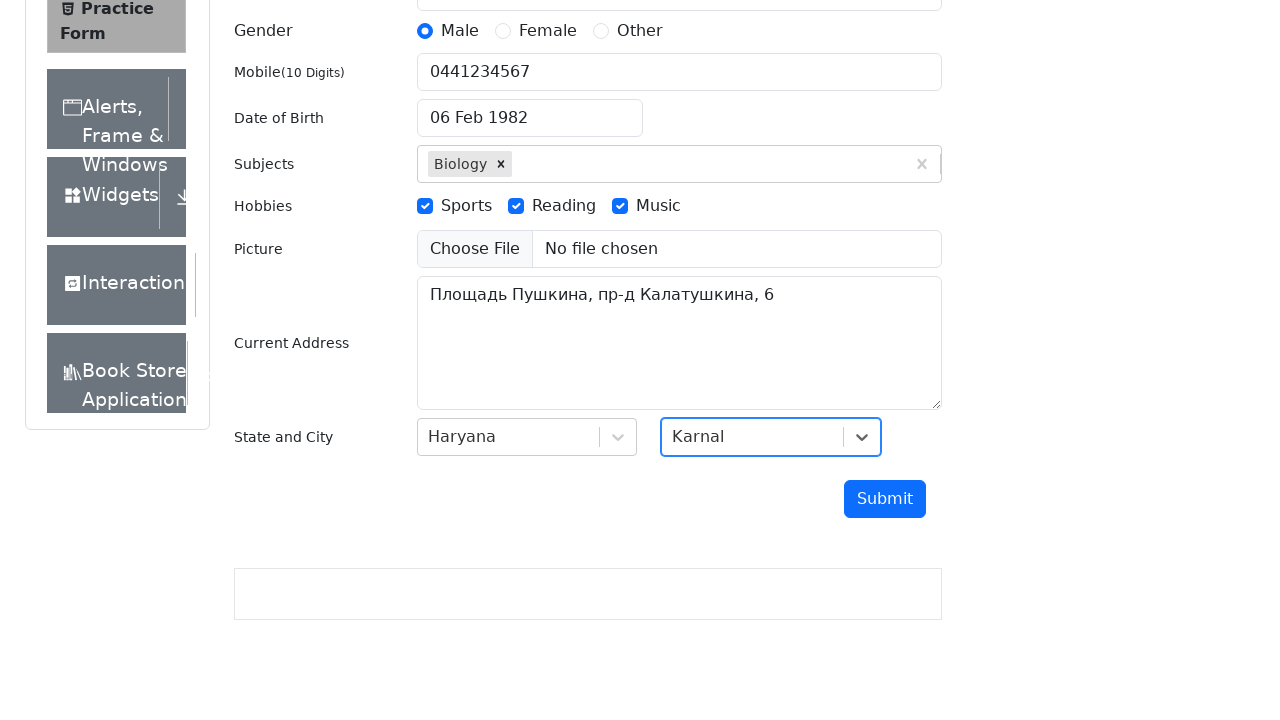

Clicked submit button to submit student registration form at (885, 499) on #submit
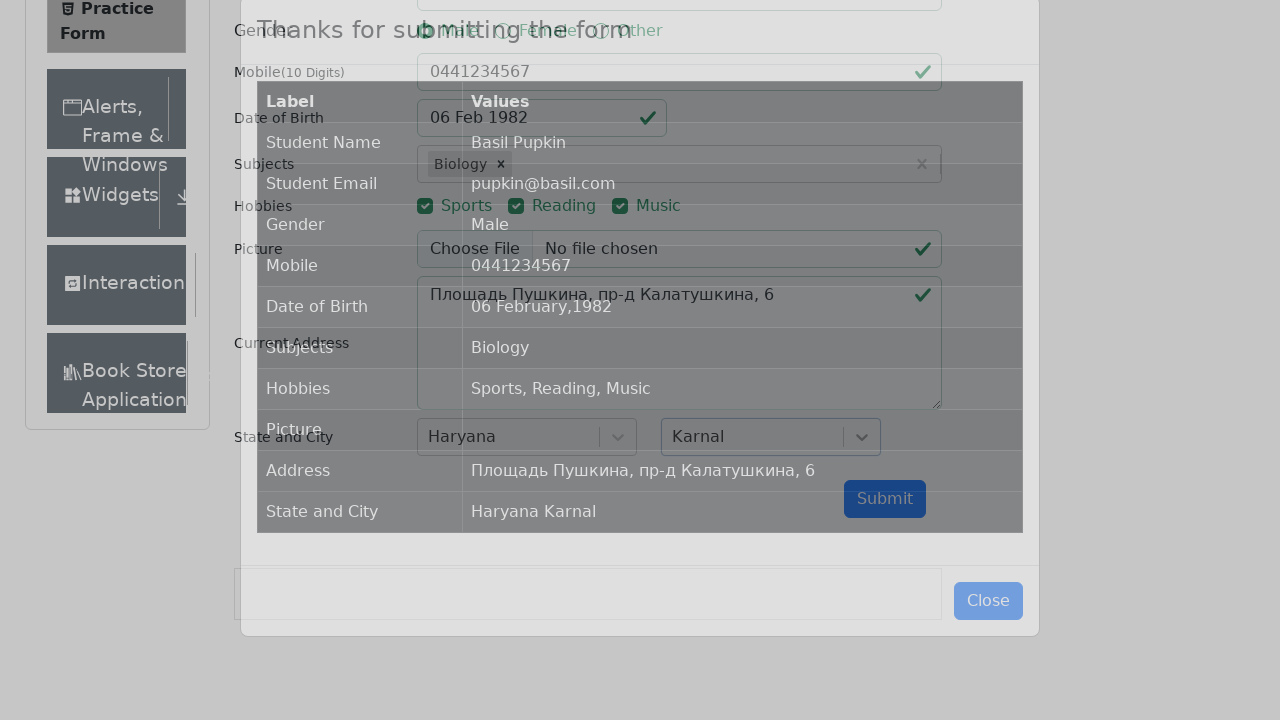

Confirmation modal became visible
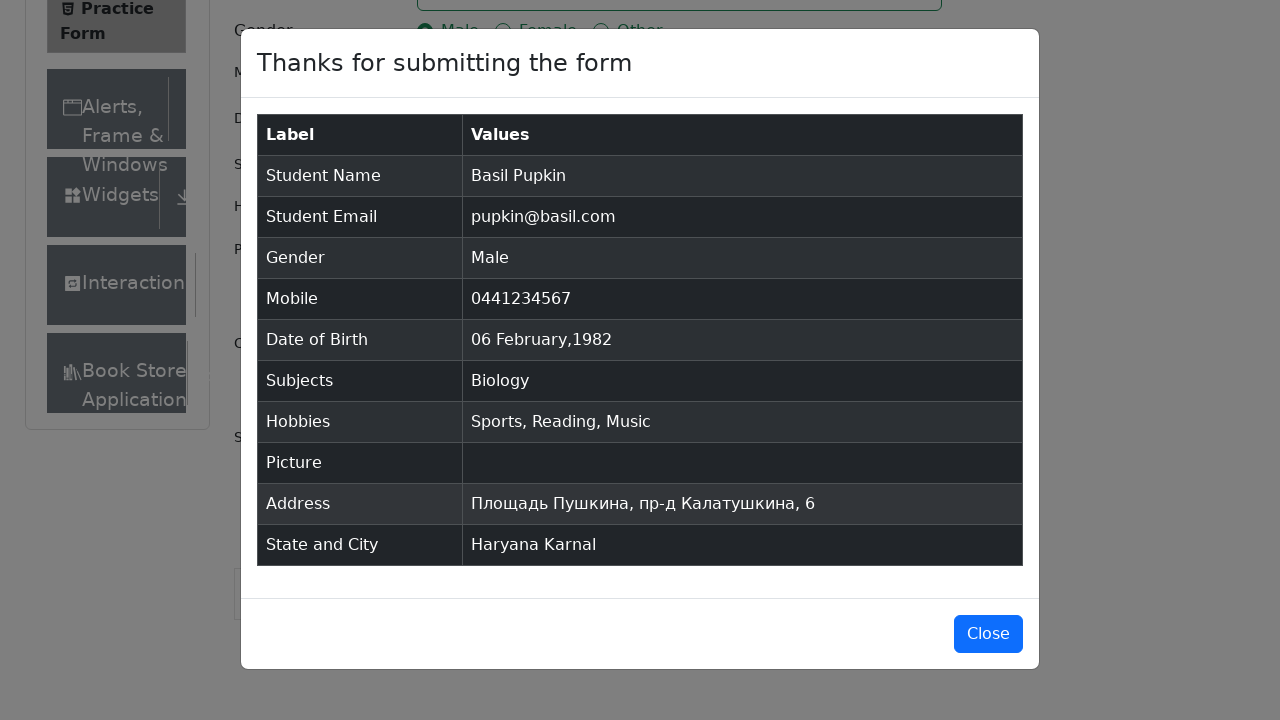

Submitted data table is ready for verification
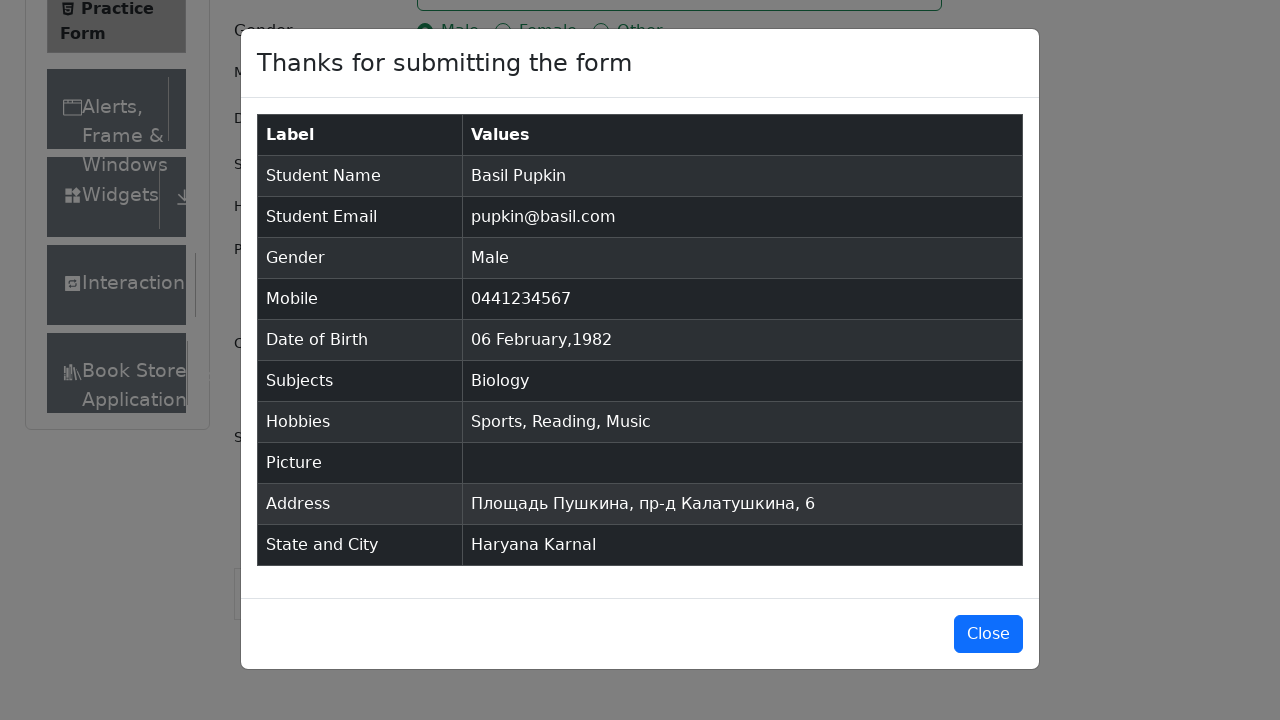

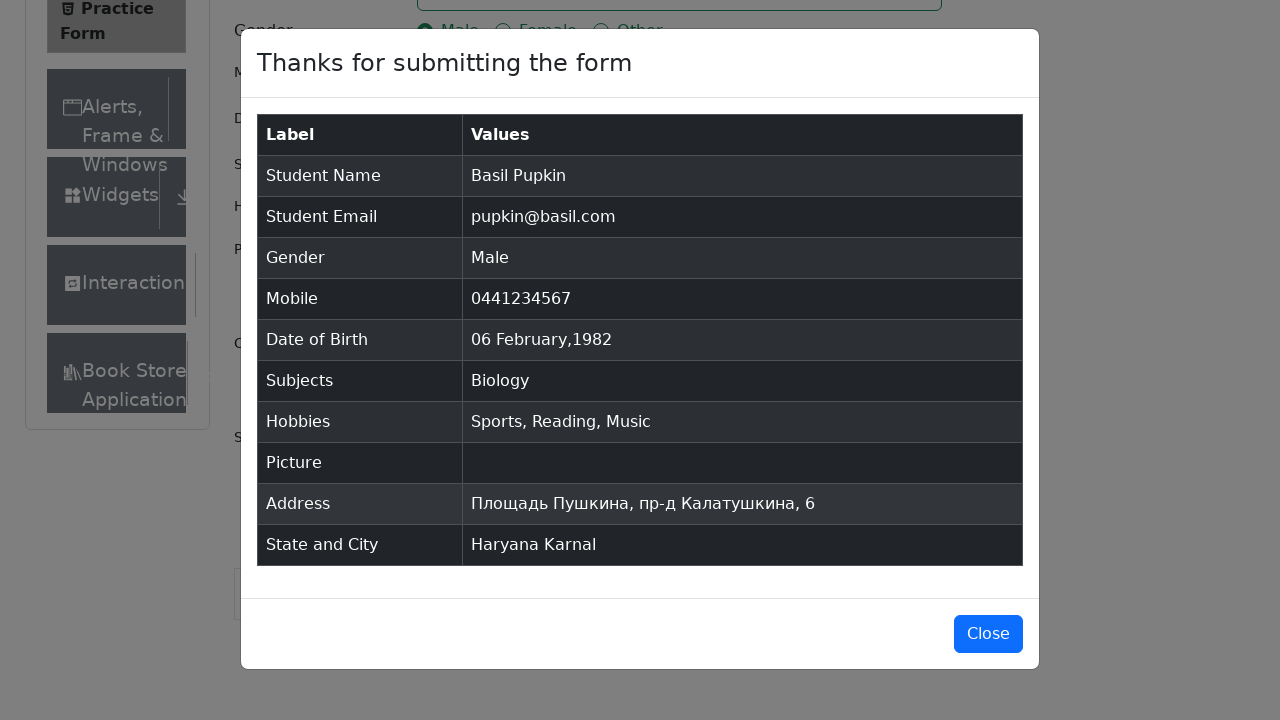